Tests clicking an "add box" button and verifying the background color of the dynamically added box using implicit wait strategy

Starting URL: https://www.selenium.dev/selenium/web/dynamic.html

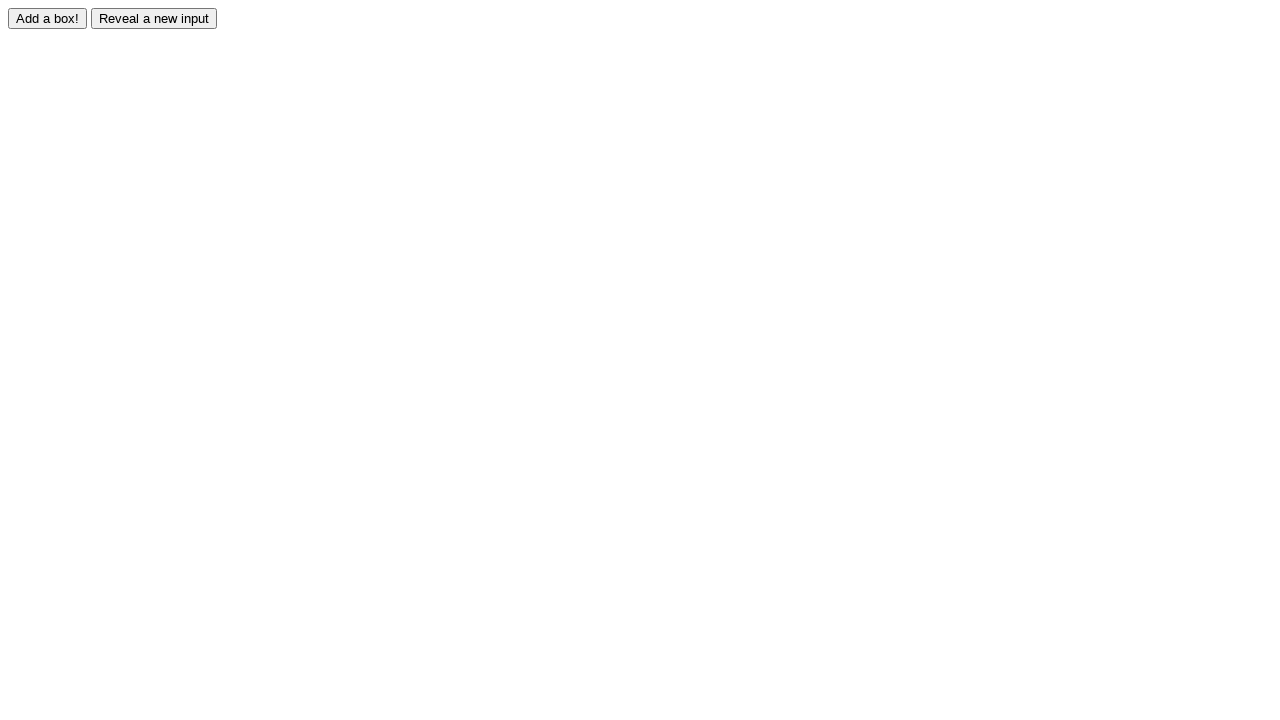

Navigated to dynamic elements test page
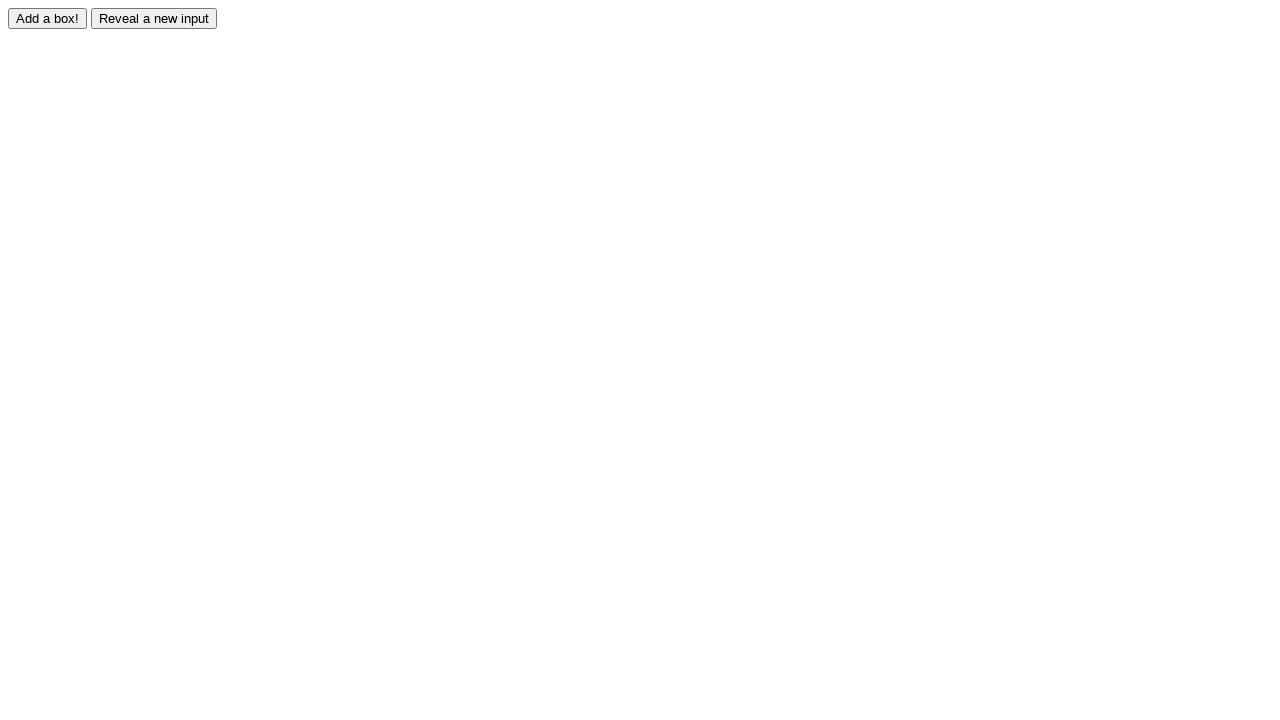

Clicked the 'add box' button at (48, 18) on input#adder
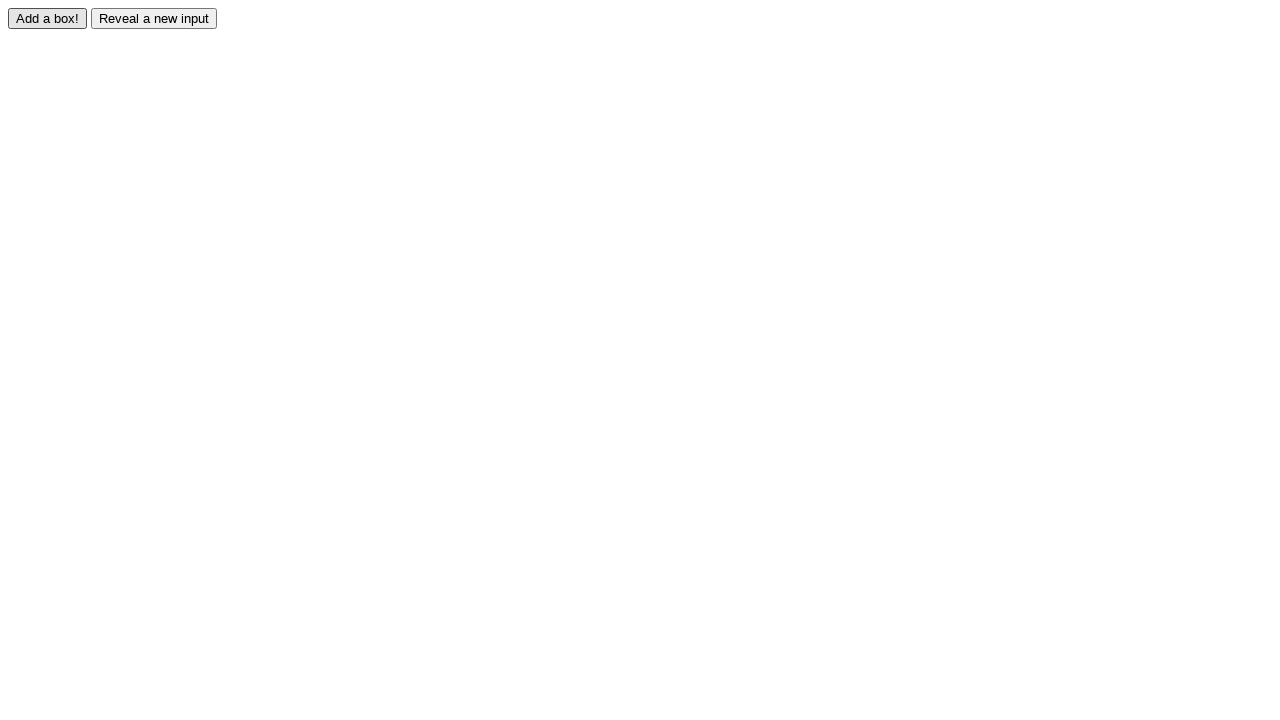

Waited for dynamically added box to become visible
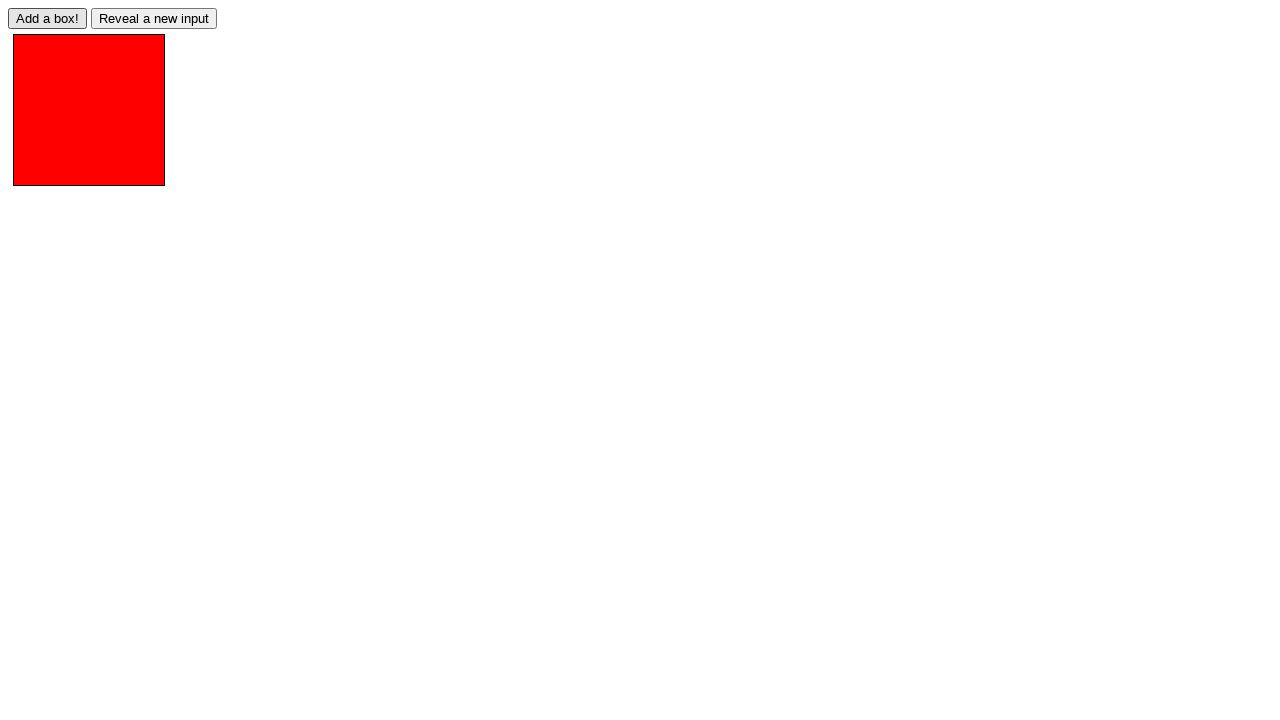

Retrieved background color of box: rgb(255, 0, 0)
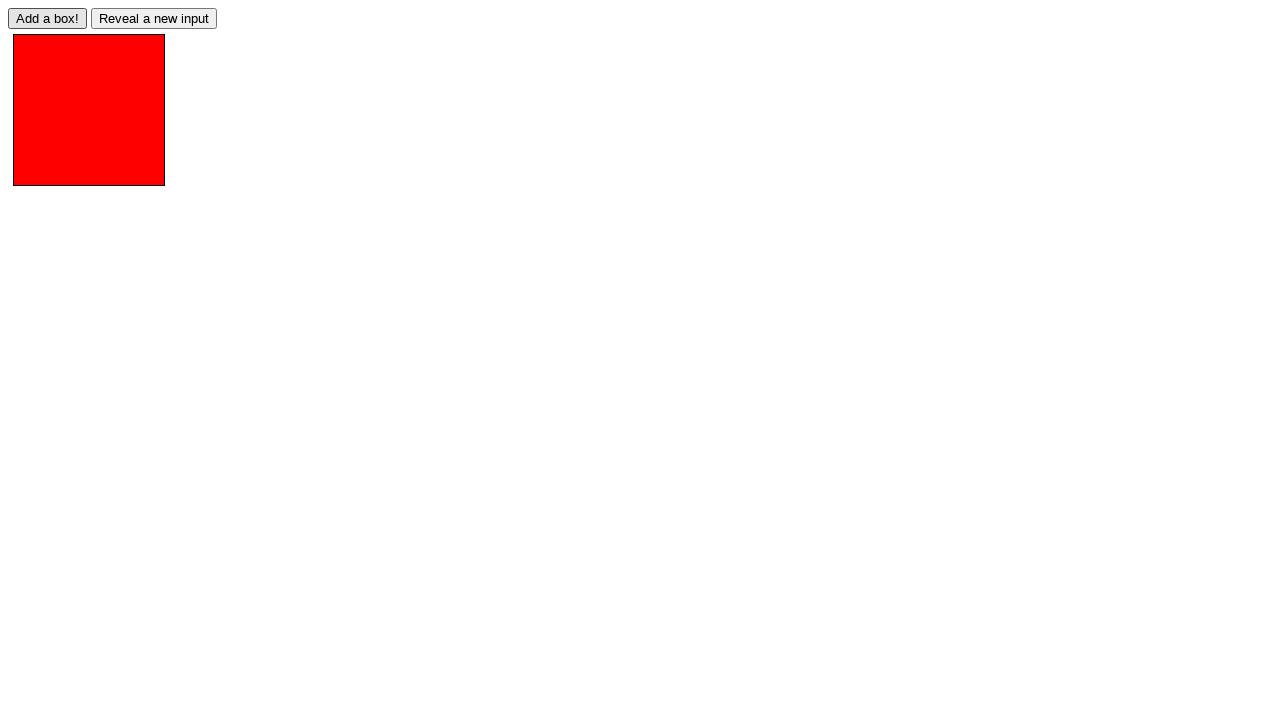

Printed background color result: rgb(255, 0, 0)
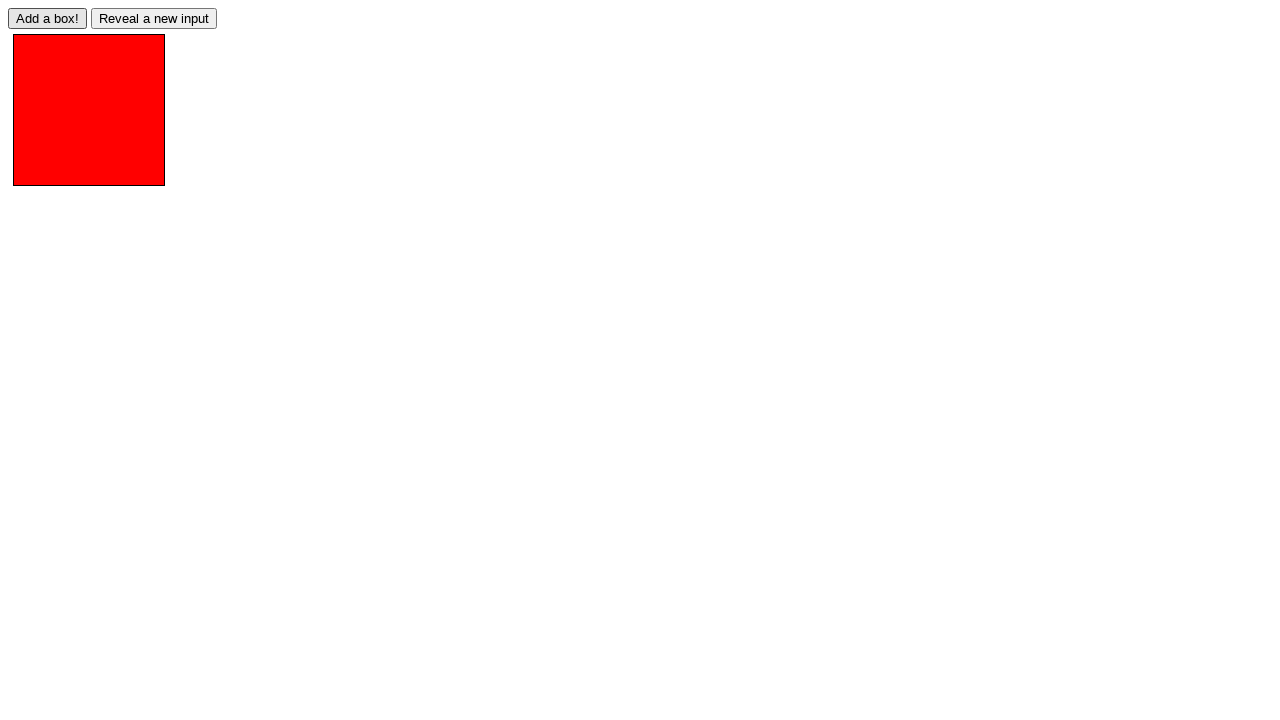

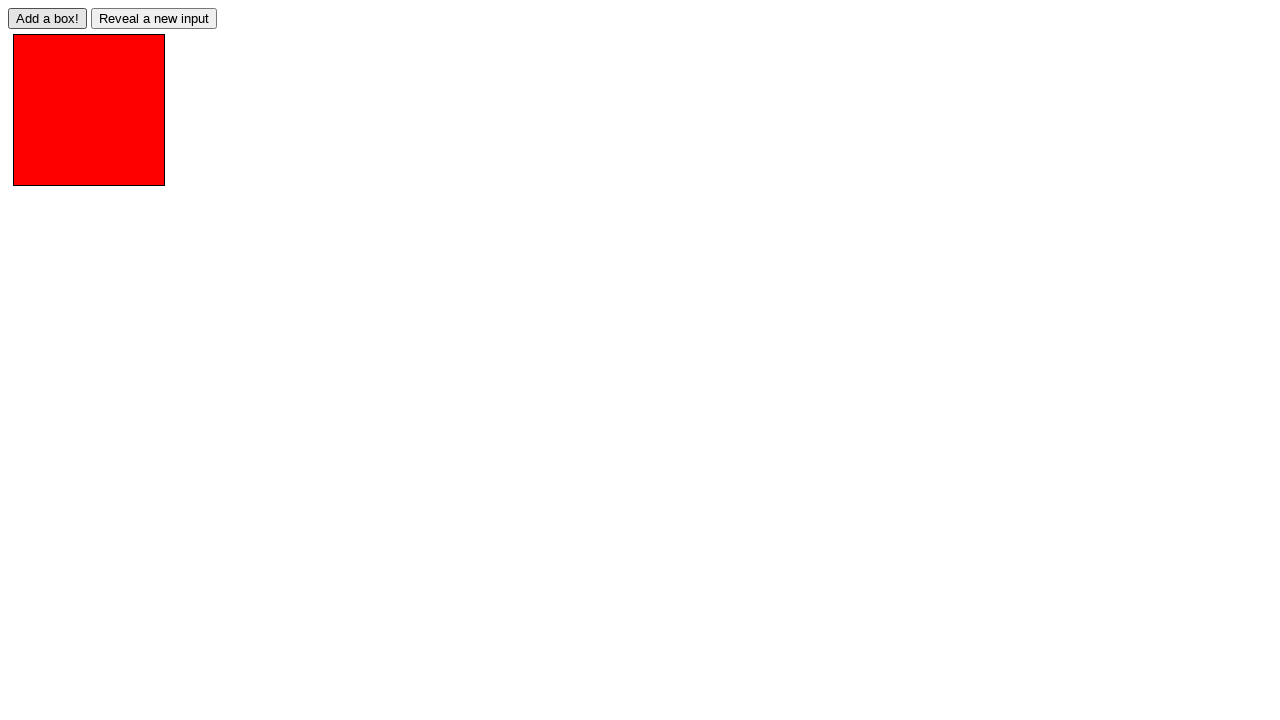